Navigates to GitHub homepage and verifies the page title contains "GitHub"

Starting URL: https://www.github.com

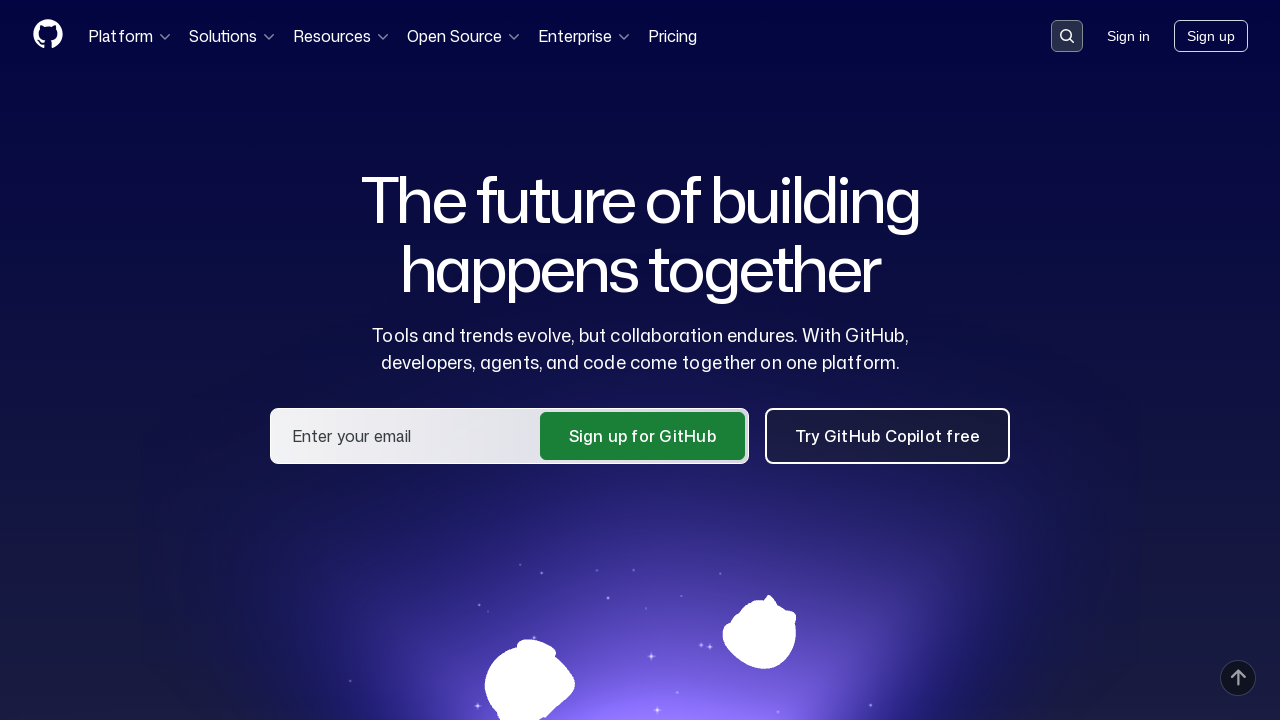

Navigated to GitHub homepage
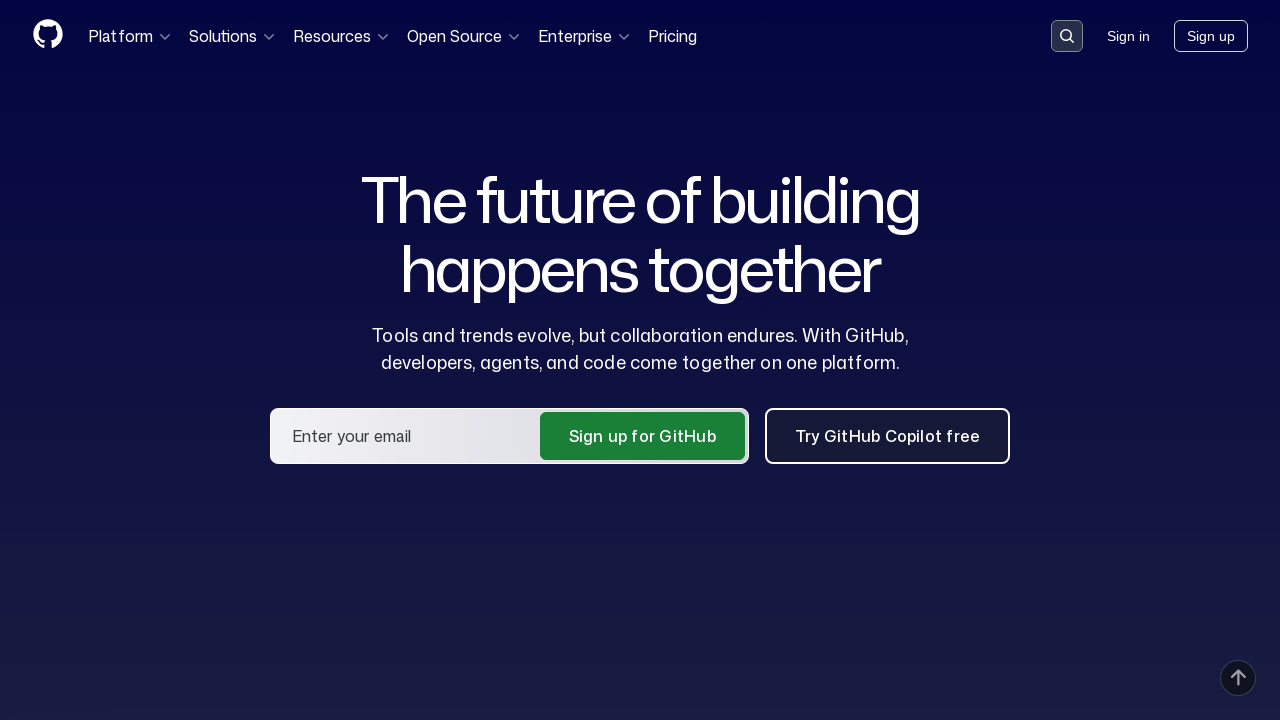

Page loaded and DOM content became interactive
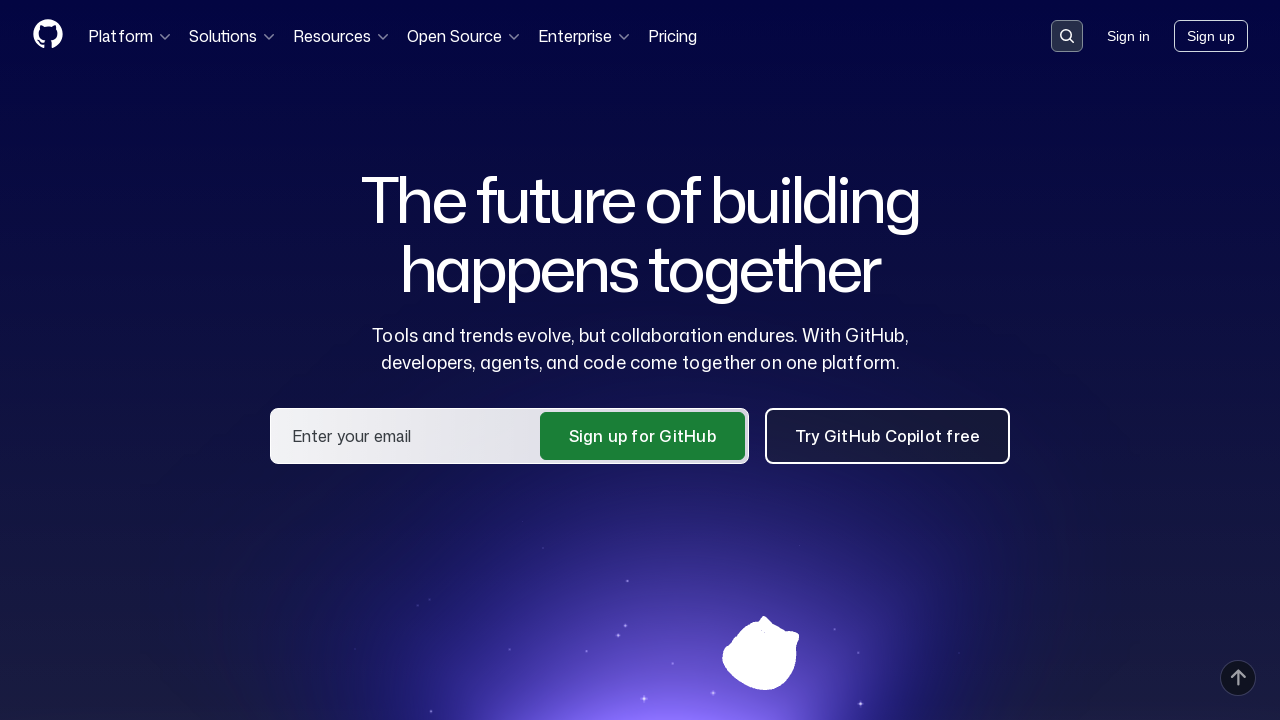

Verified page title contains 'GitHub'
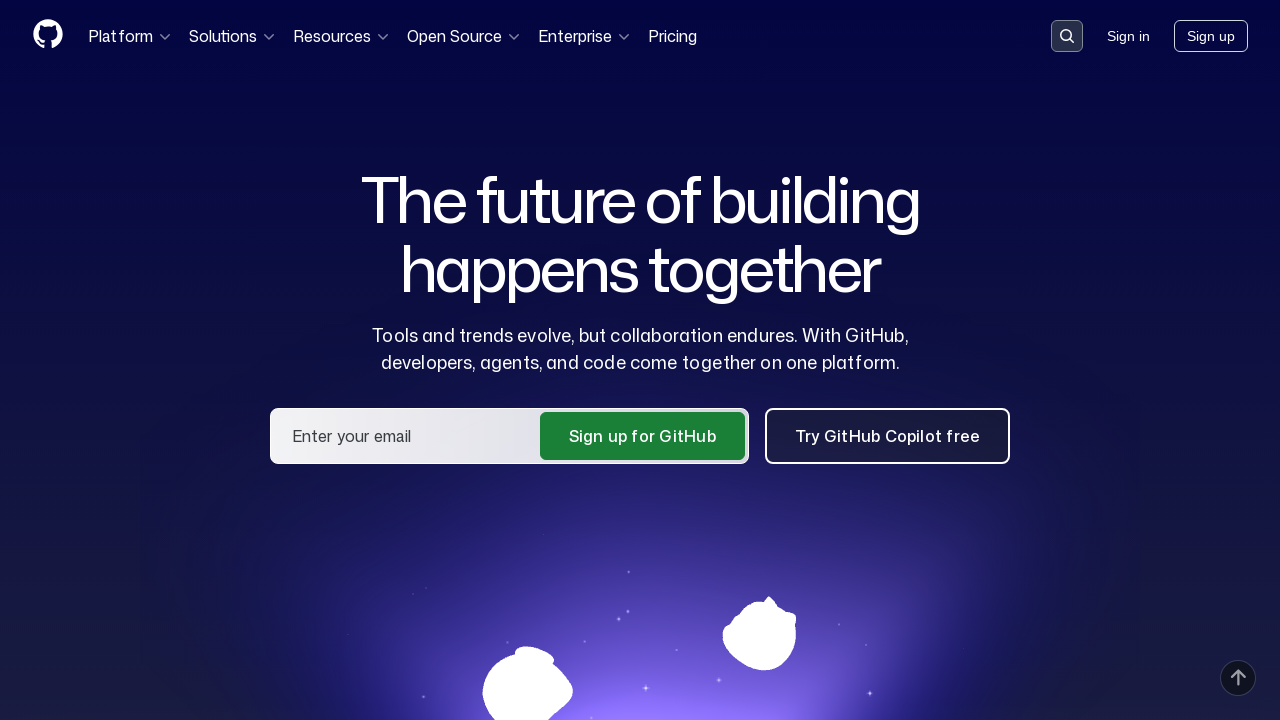

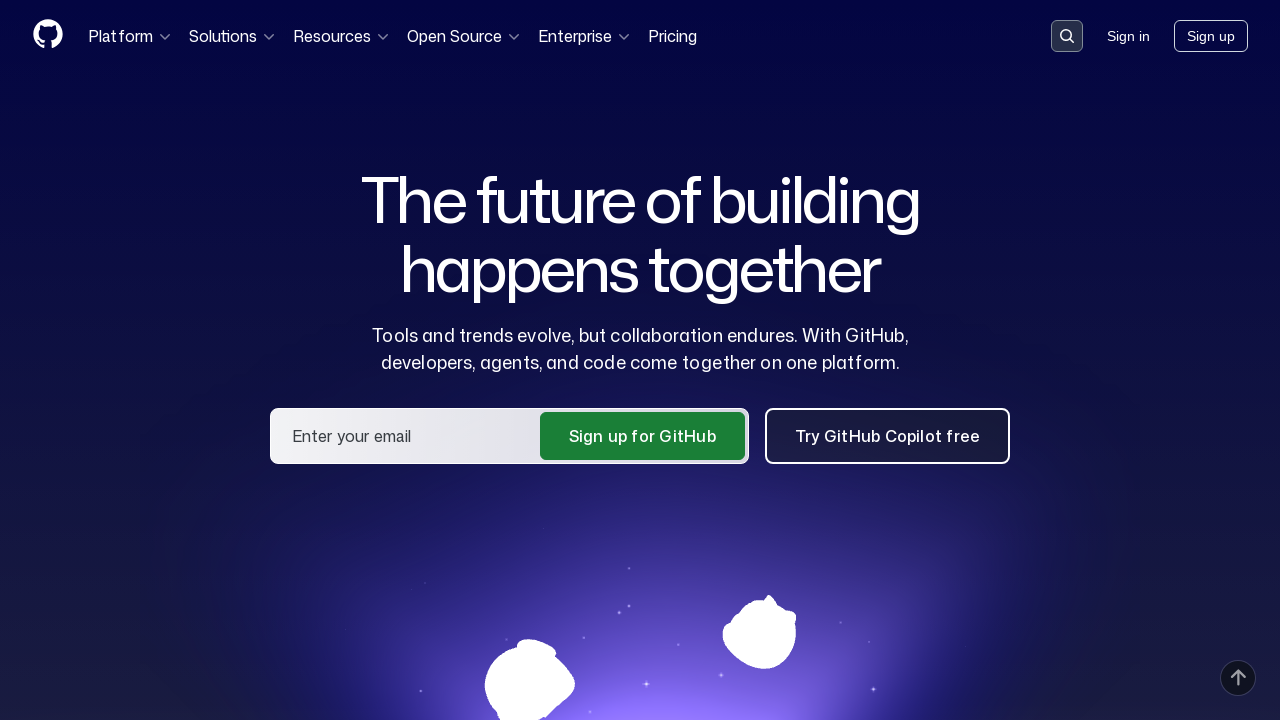